Tests client-side delay functionality by clicking a button that triggers JavaScript calculations and waiting for a success message to appear

Starting URL: http://uitestingplayground.com/

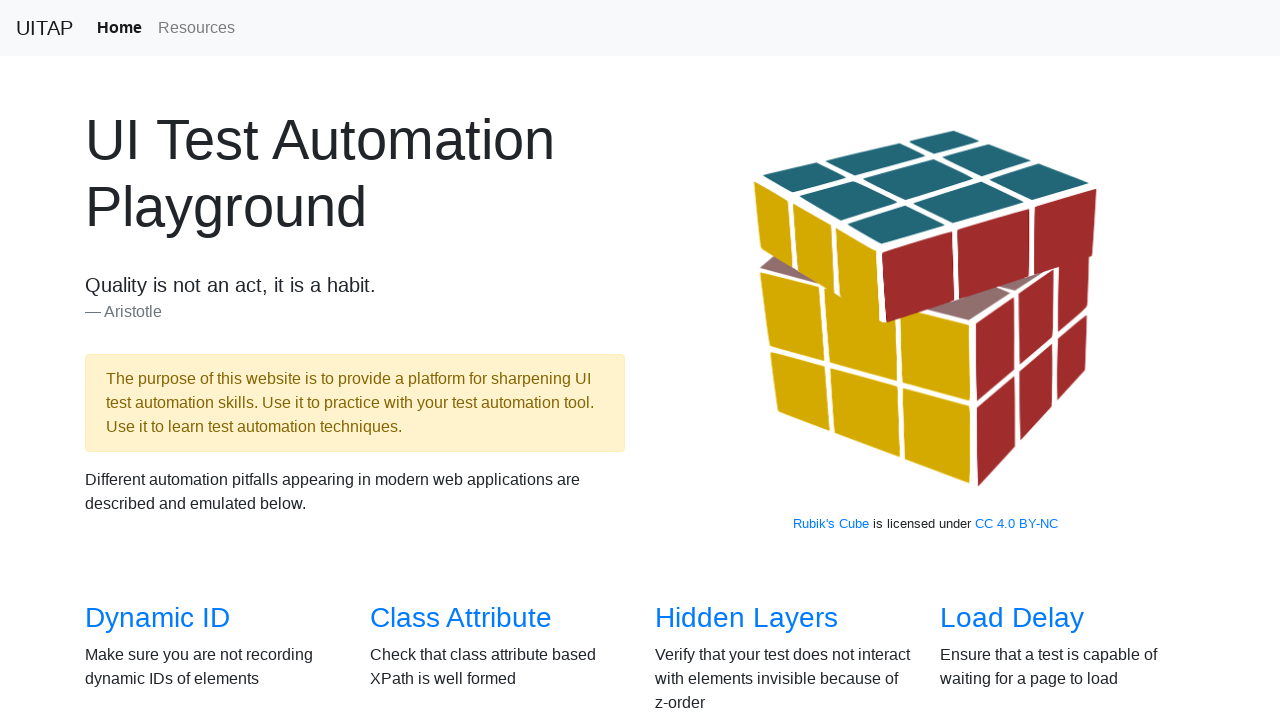

Clicked on Client Side Delay link from homepage at (478, 360) on a[href='/clientdelay']
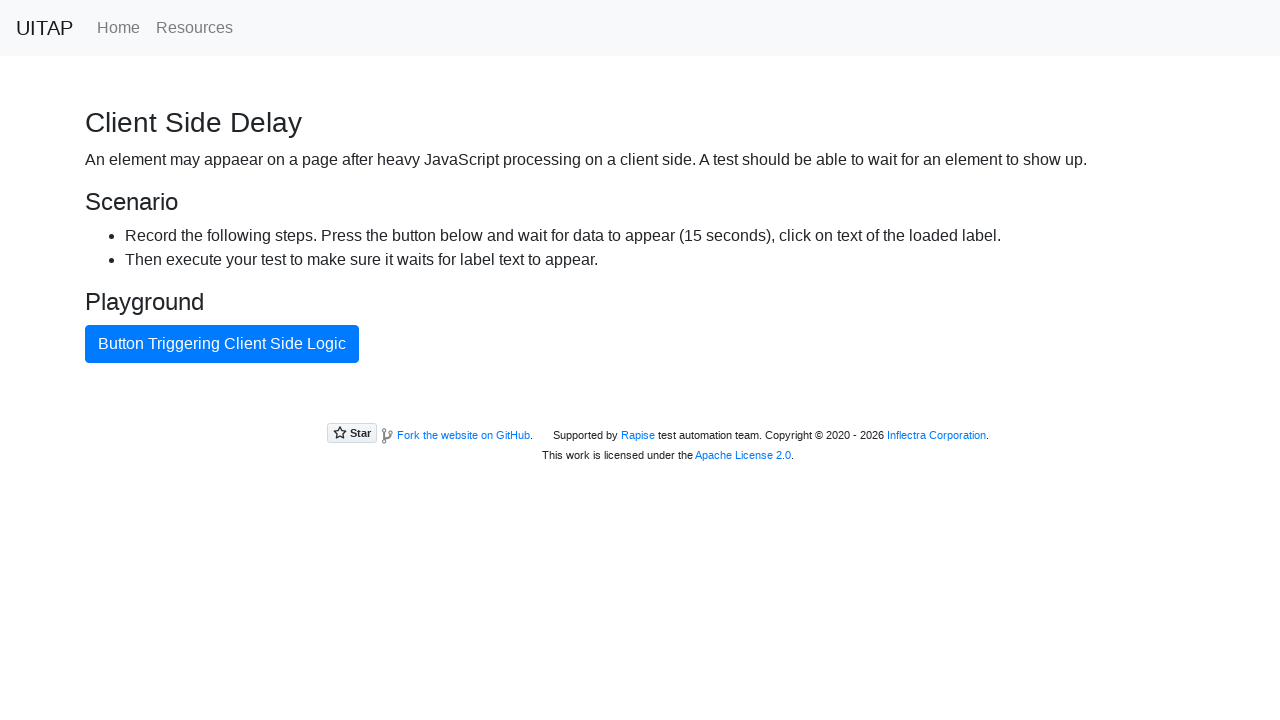

Clicked the button that triggers client-side delay at (222, 344) on #ajaxButton
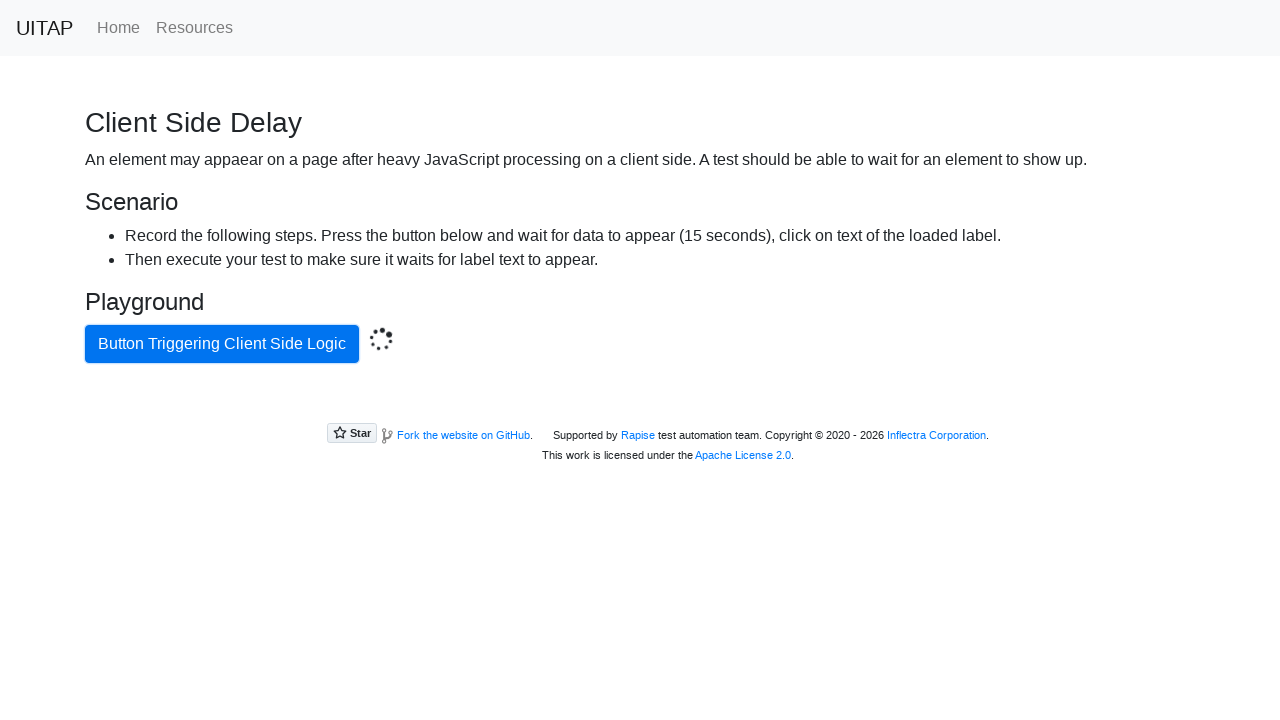

Success message appeared after client-side processing
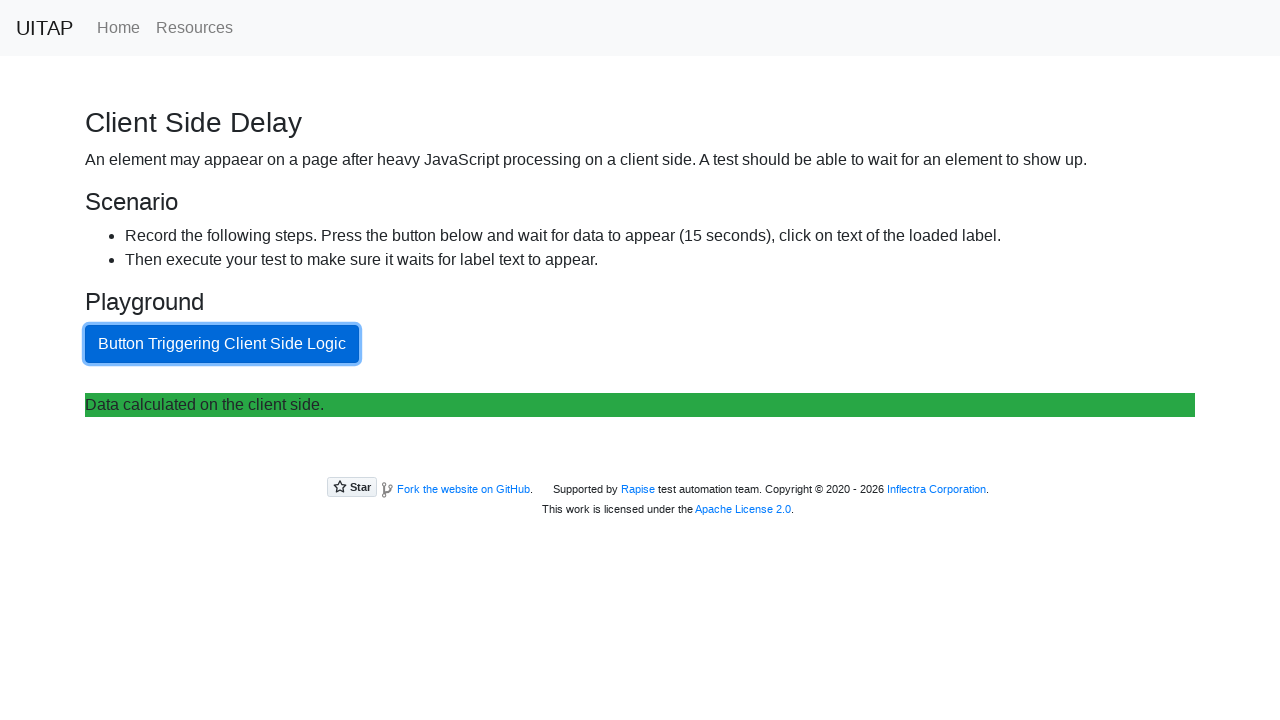

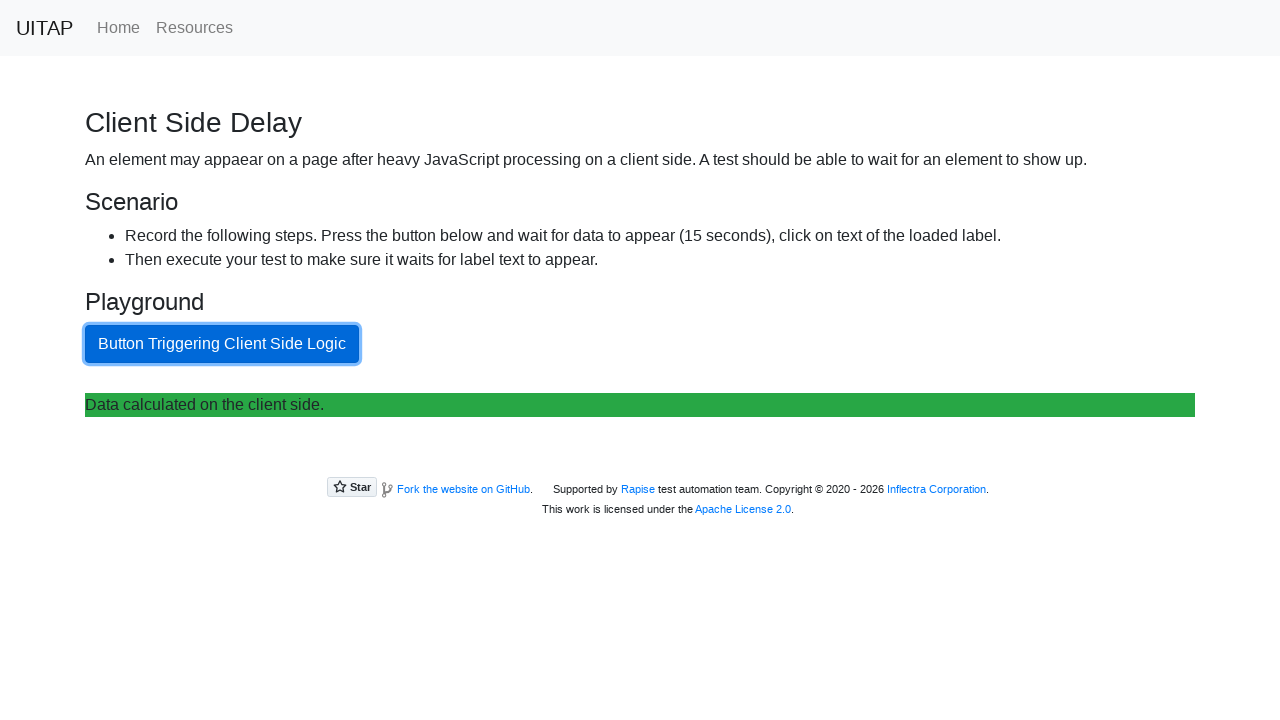